Navigates to an OLX clone classifieds website and verifies that product listings with prices and product names are displayed on the page.

Starting URL: https://clone-olx-devaprender.netlify.app/

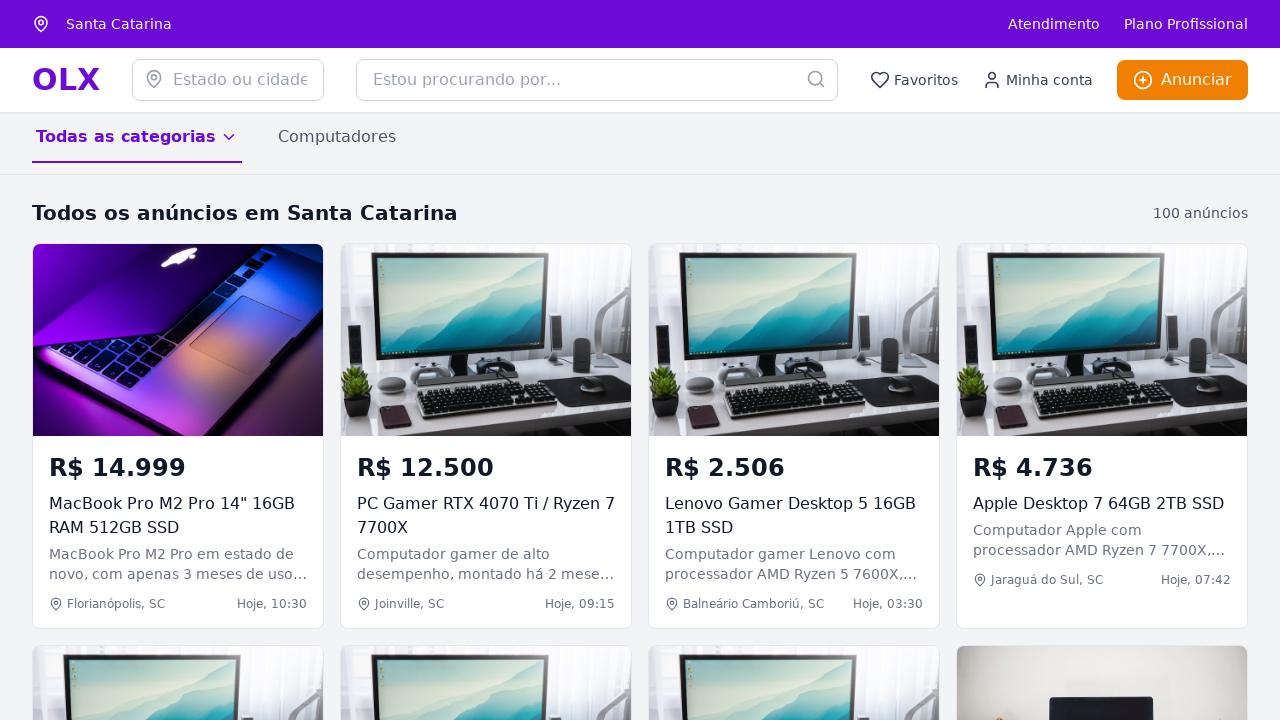

Navigated to OLX clone classifieds website
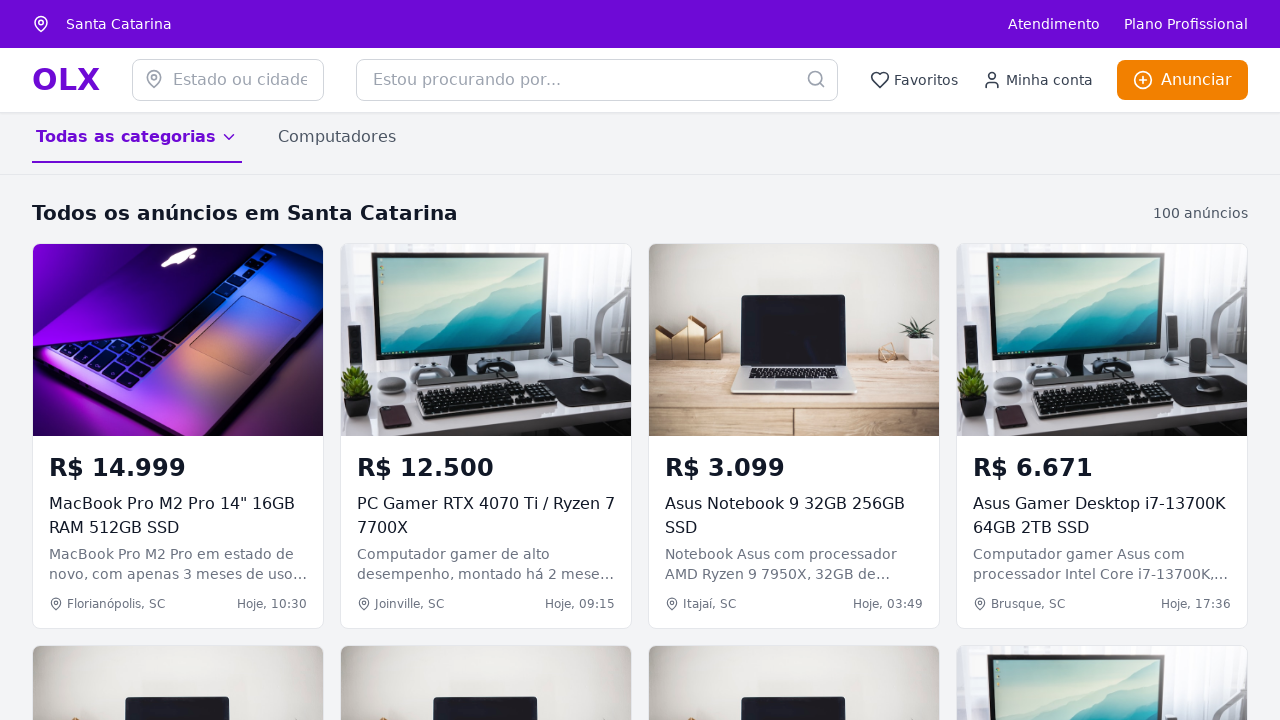

Price elements loaded on the page
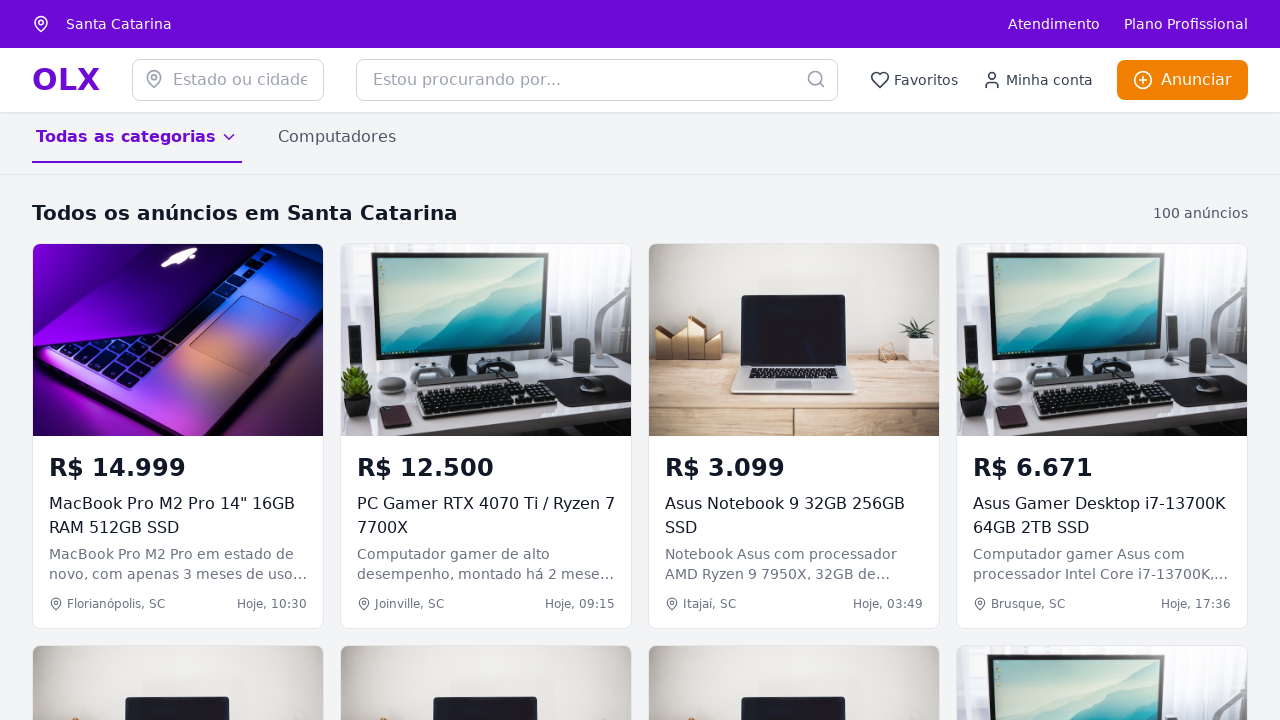

Product title elements loaded on the page
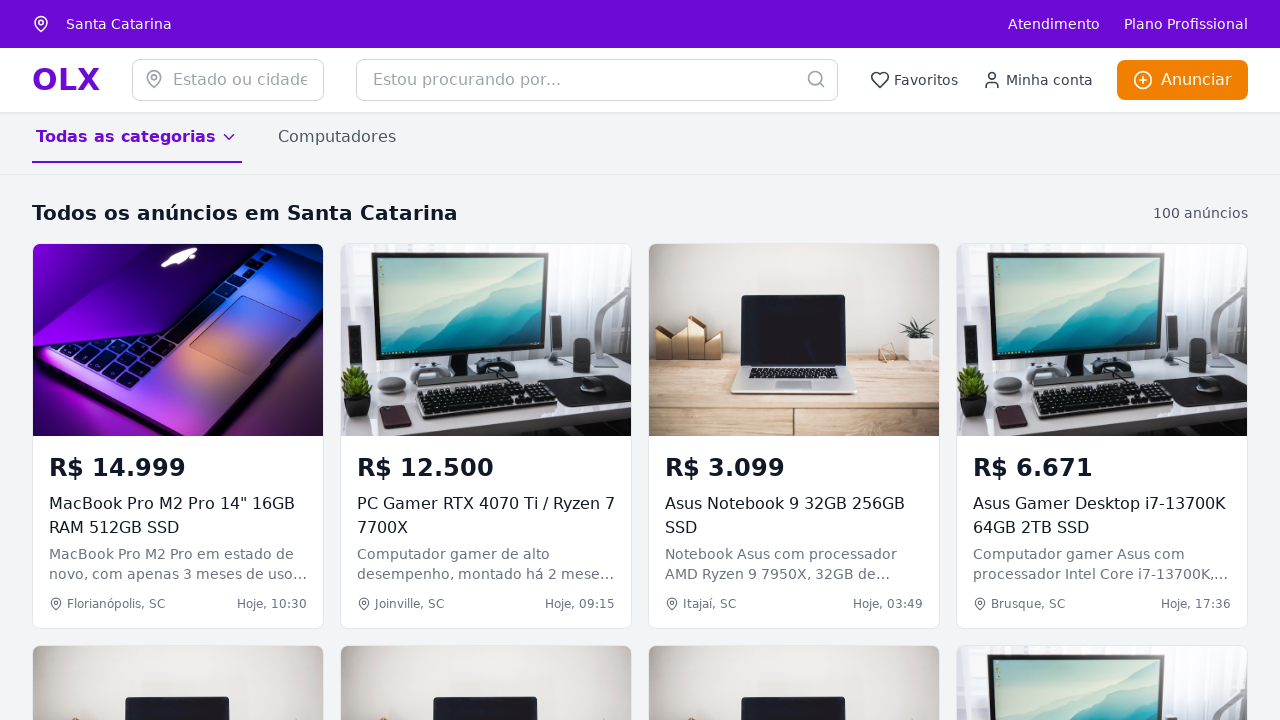

Verified that at least one price element exists
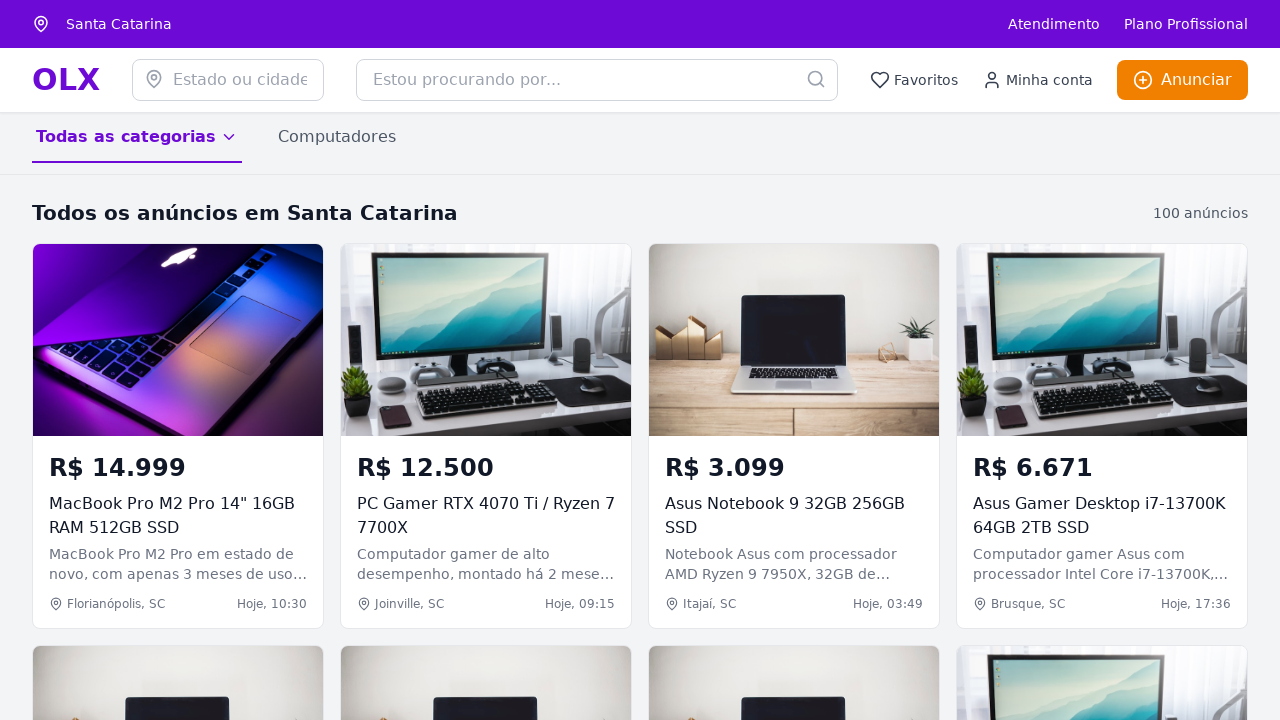

Verified that at least one product title element exists
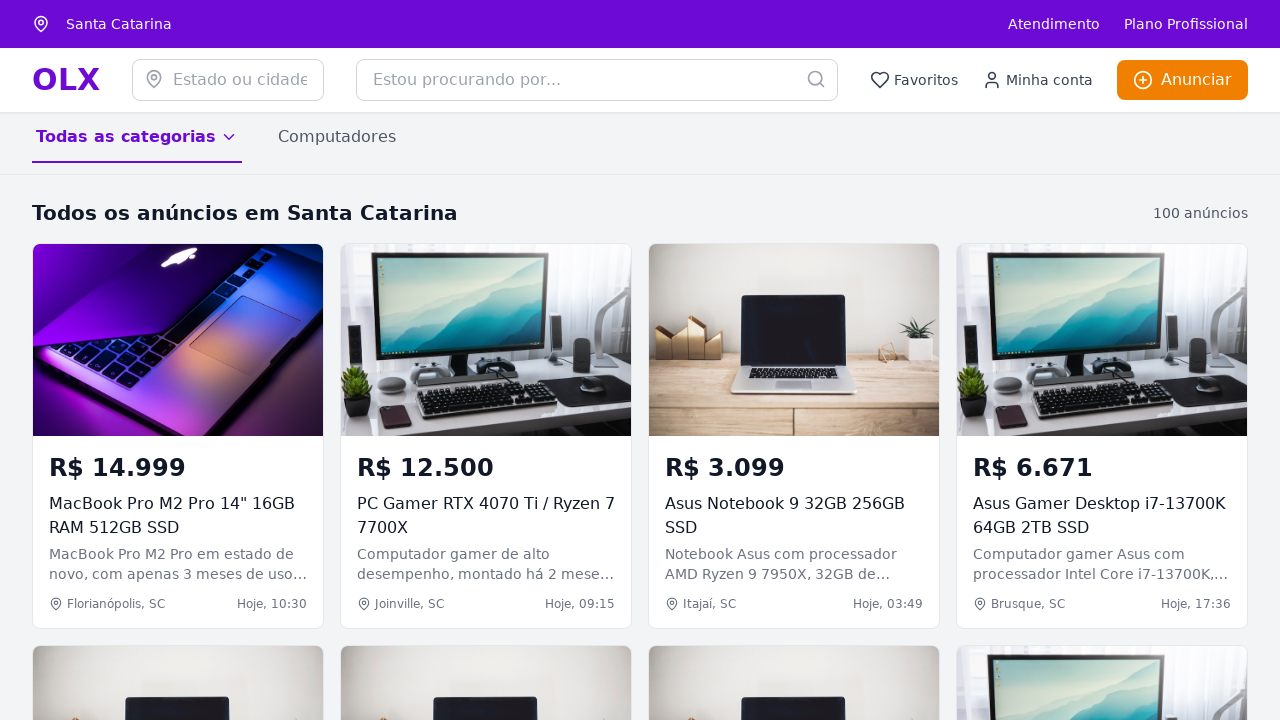

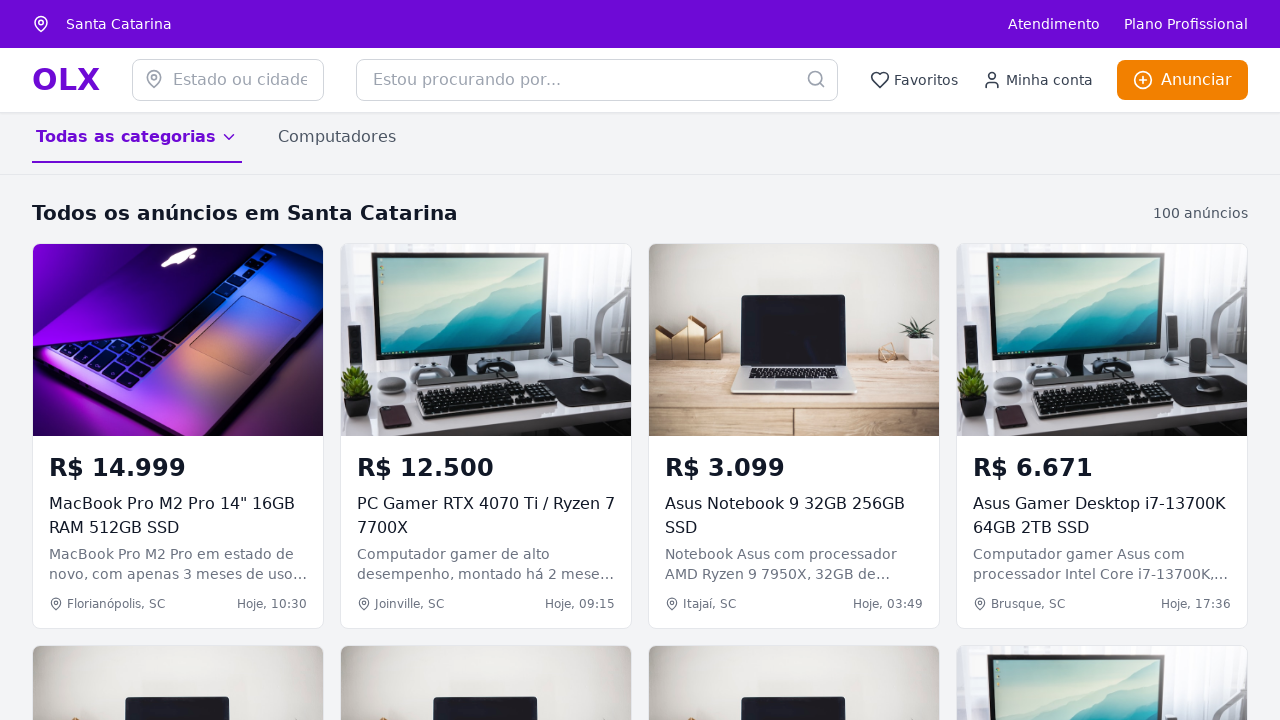